Clicks the Browse Languages link in the footer and verifies navigation to the abc page

Starting URL: https://www.99-bottles-of-beer.net/

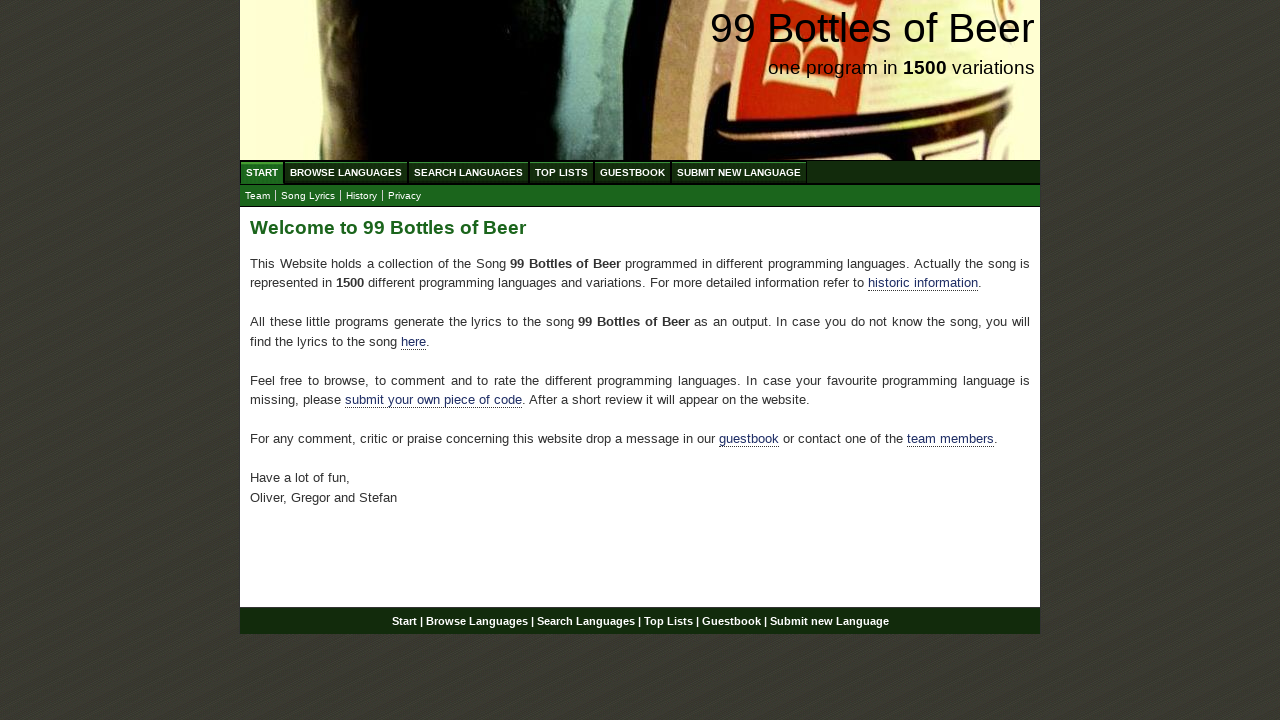

Clicked Browse Languages link in footer at (476, 621) on div#footer a[href='/abc.html']
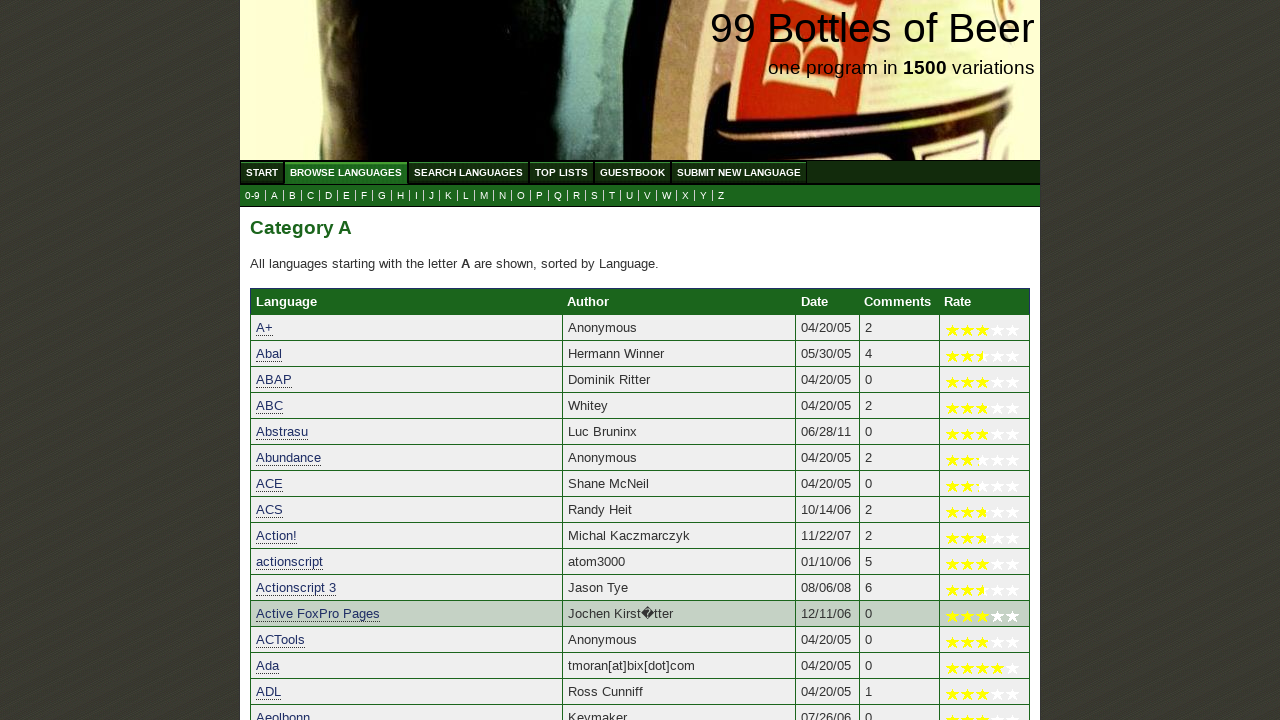

Verified navigation to abc page
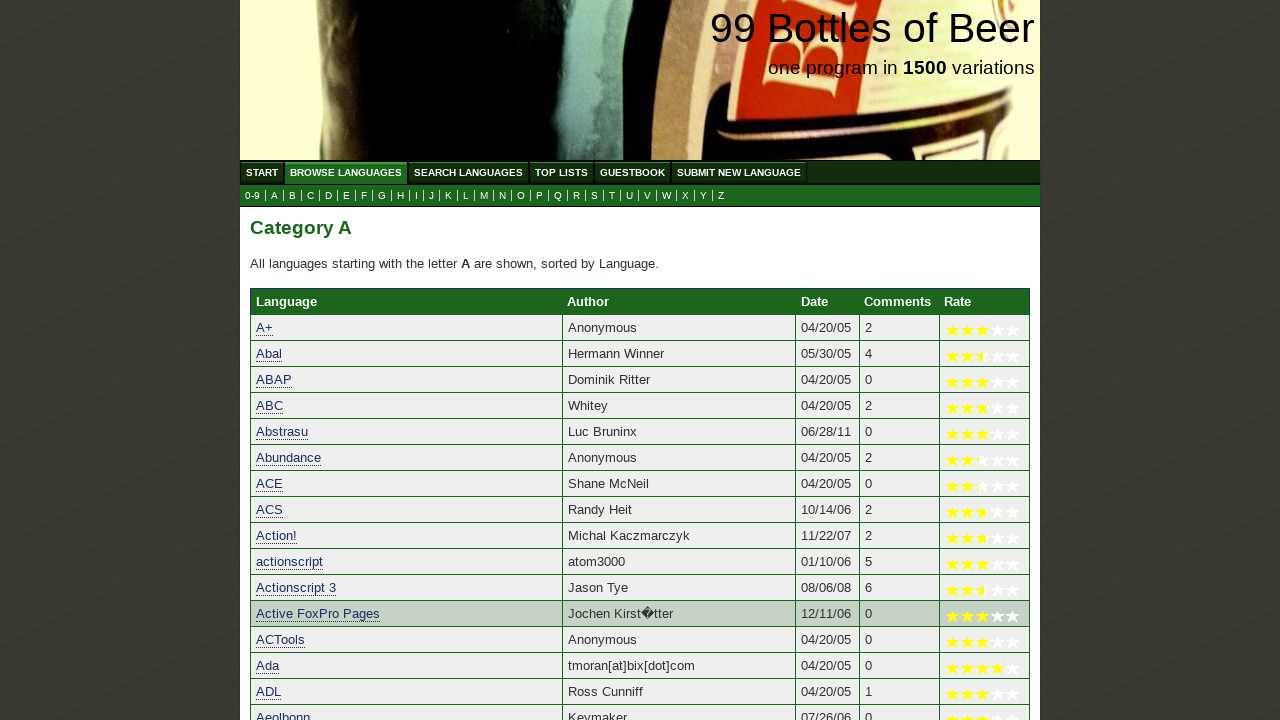

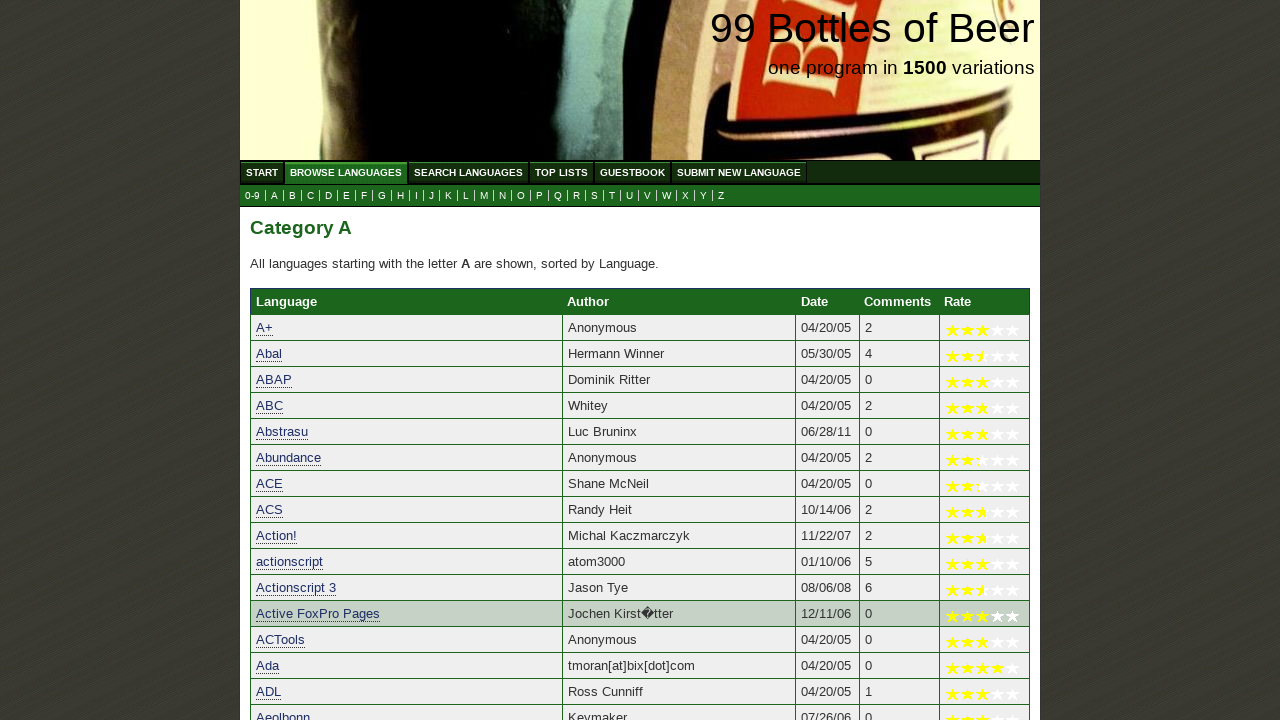